Tests interaction with a training ground page by clicking a button that triggers an alert and selecting an option from a dropdown

Starting URL: https://techstepacademy.com/training-ground

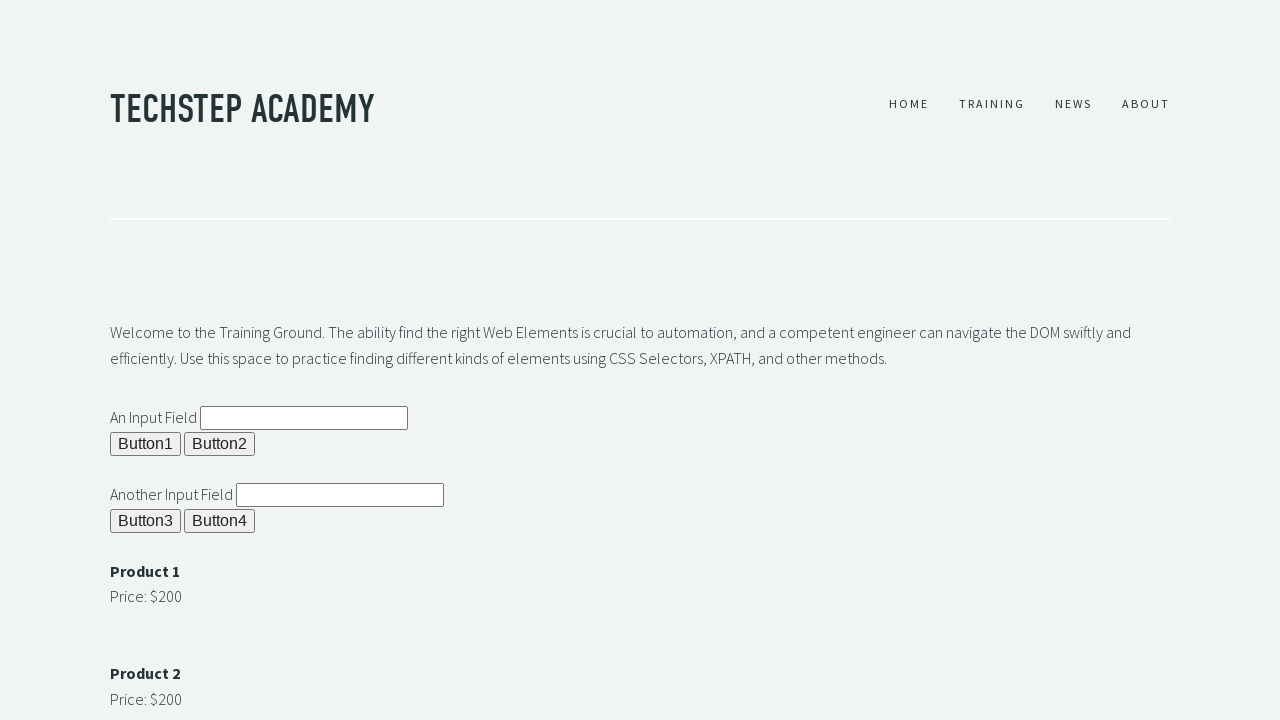

Clicked button that triggers alert at (146, 444) on xpath=//button[@id="b1"]
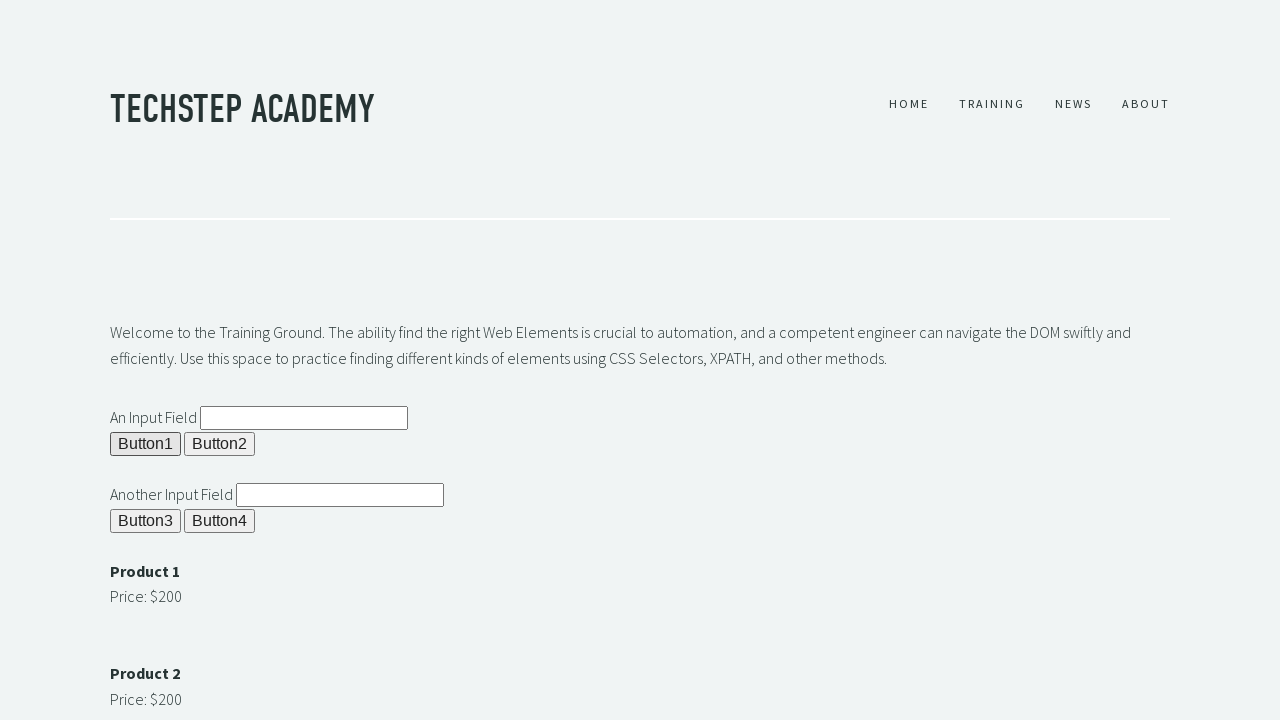

Set up dialog handler to accept alert
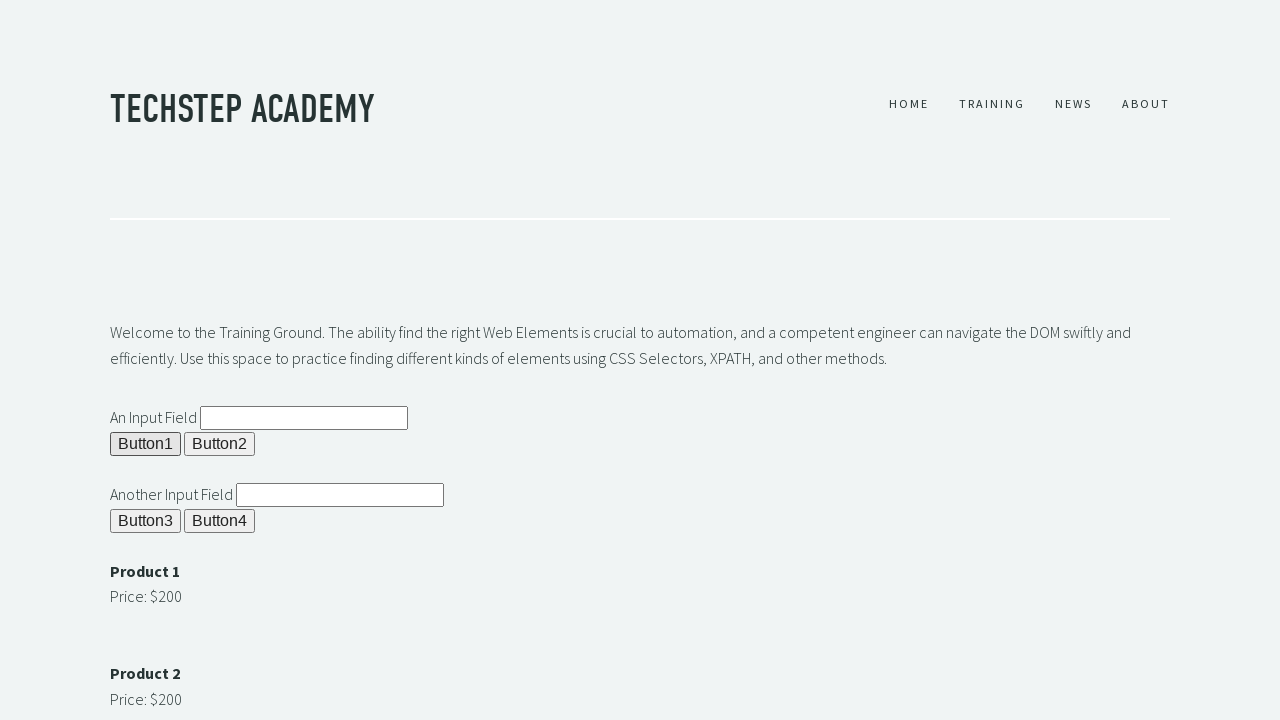

Selected first option from dropdown on #sel1
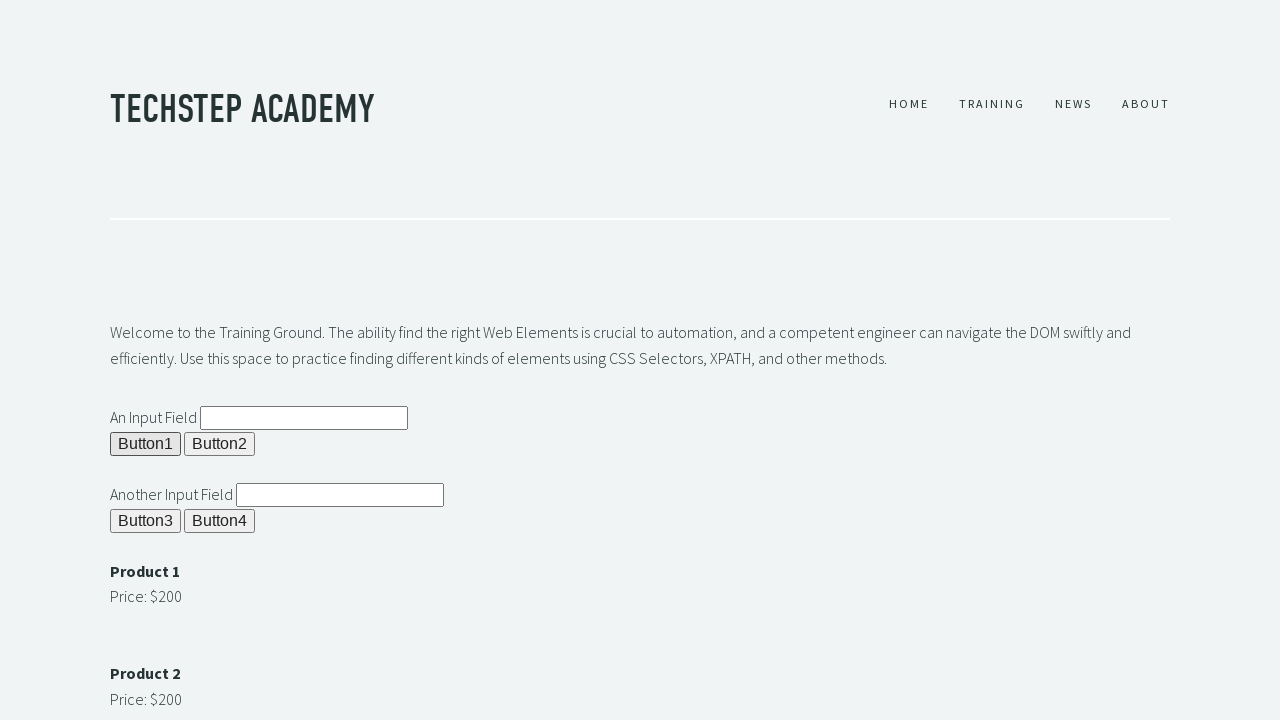

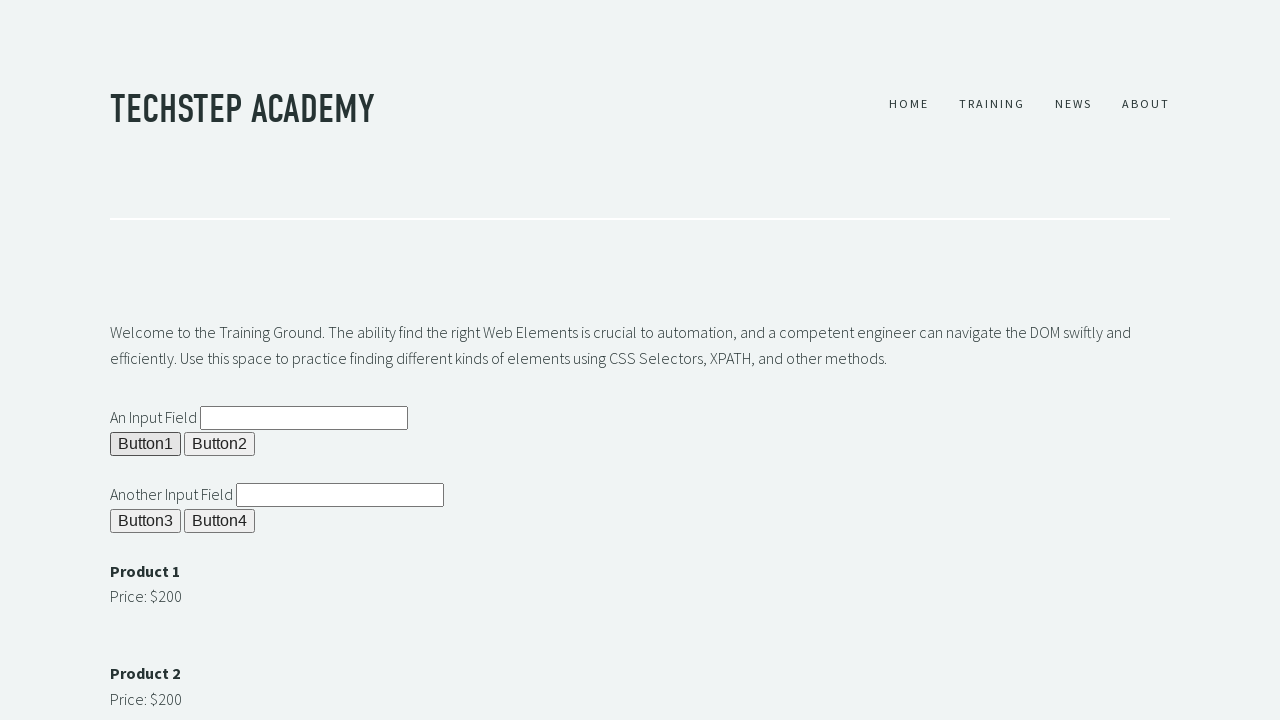